Fills out an automation practice form by entering personal information including name, address, email, and mobile number

Starting URL: https://demoqa.com/automation-practice-form

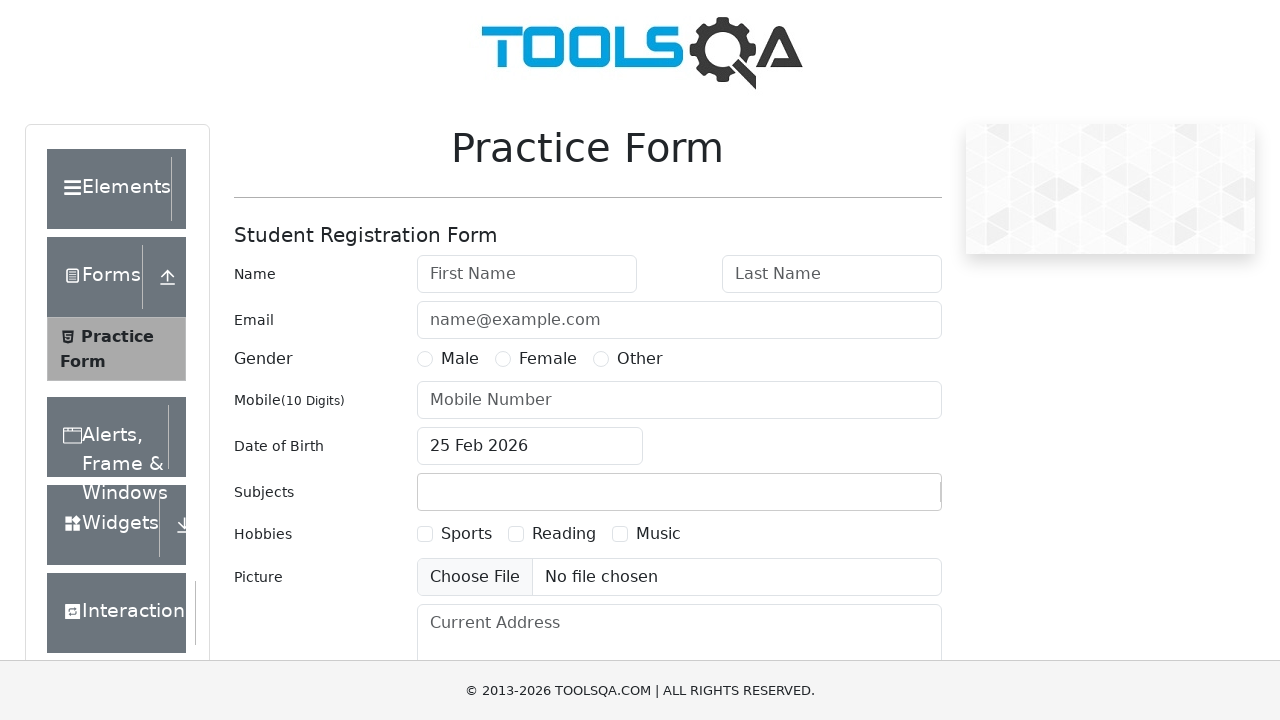

Filled first name field with 'Dhruv' on input#firstName
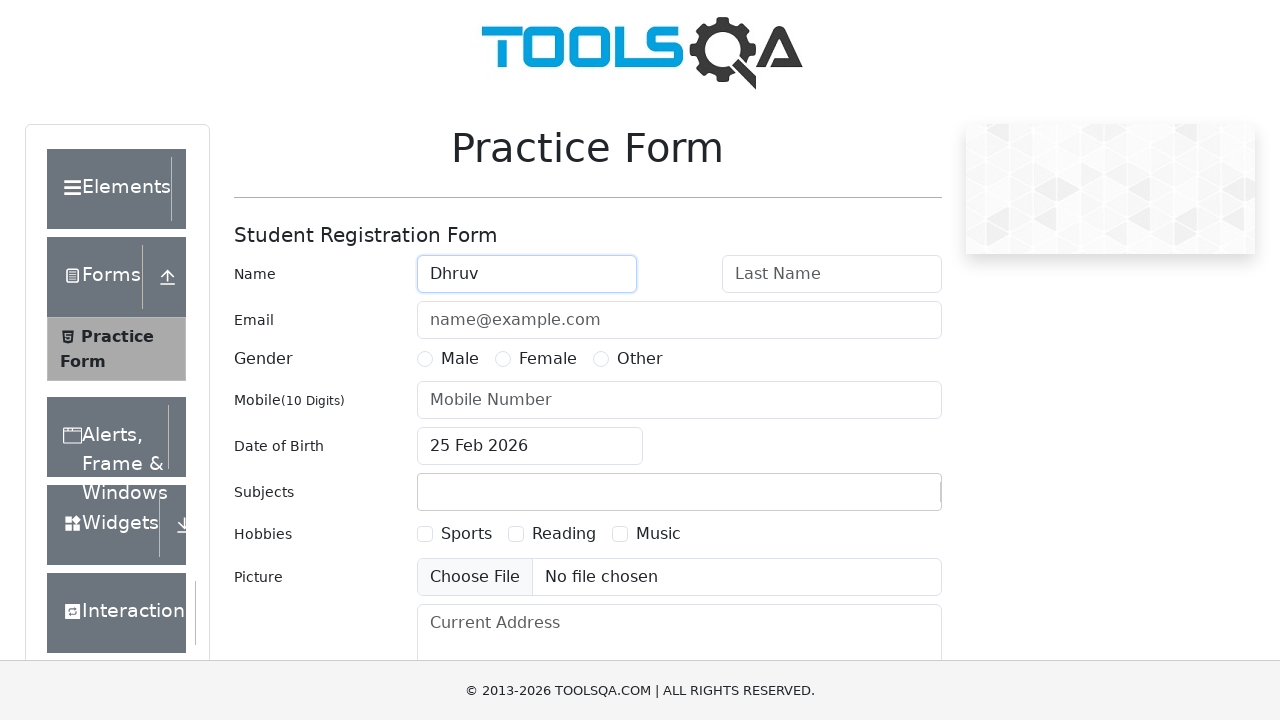

Filled last name field with 'Patel' on input#lastName
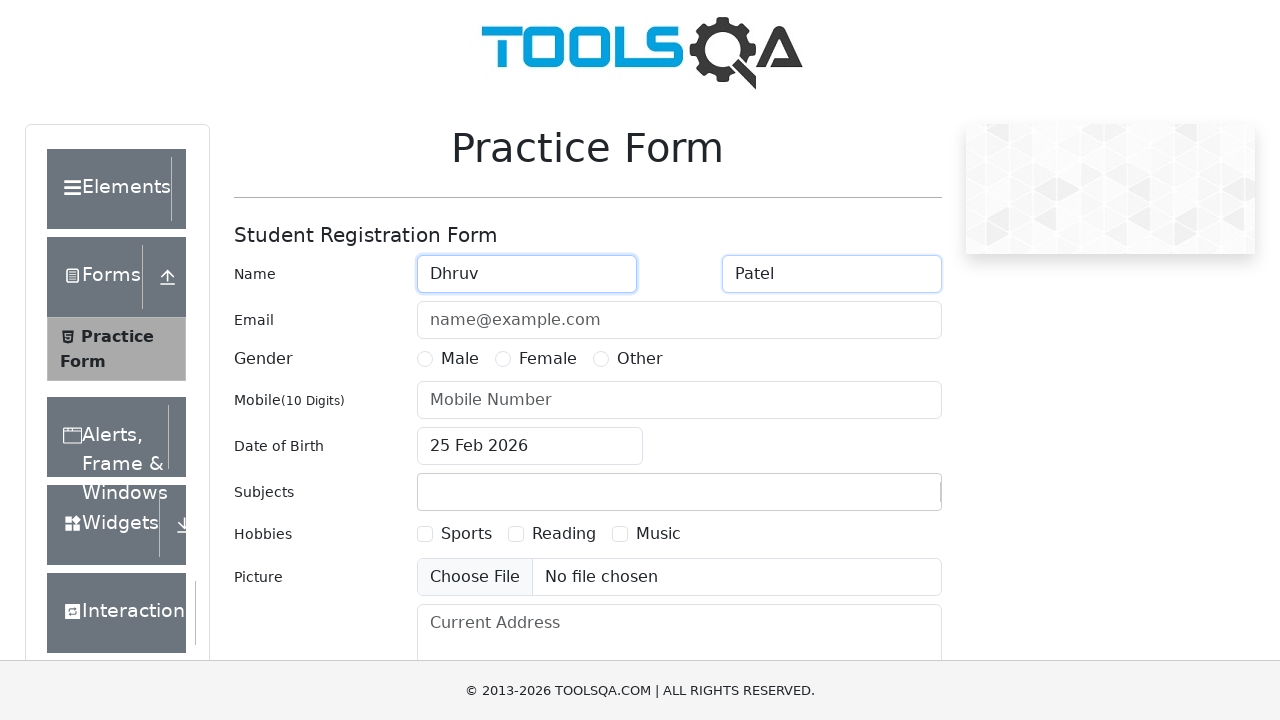

Filled current address field with 'Ratnagiri, Maharashtra' on textarea.form-control
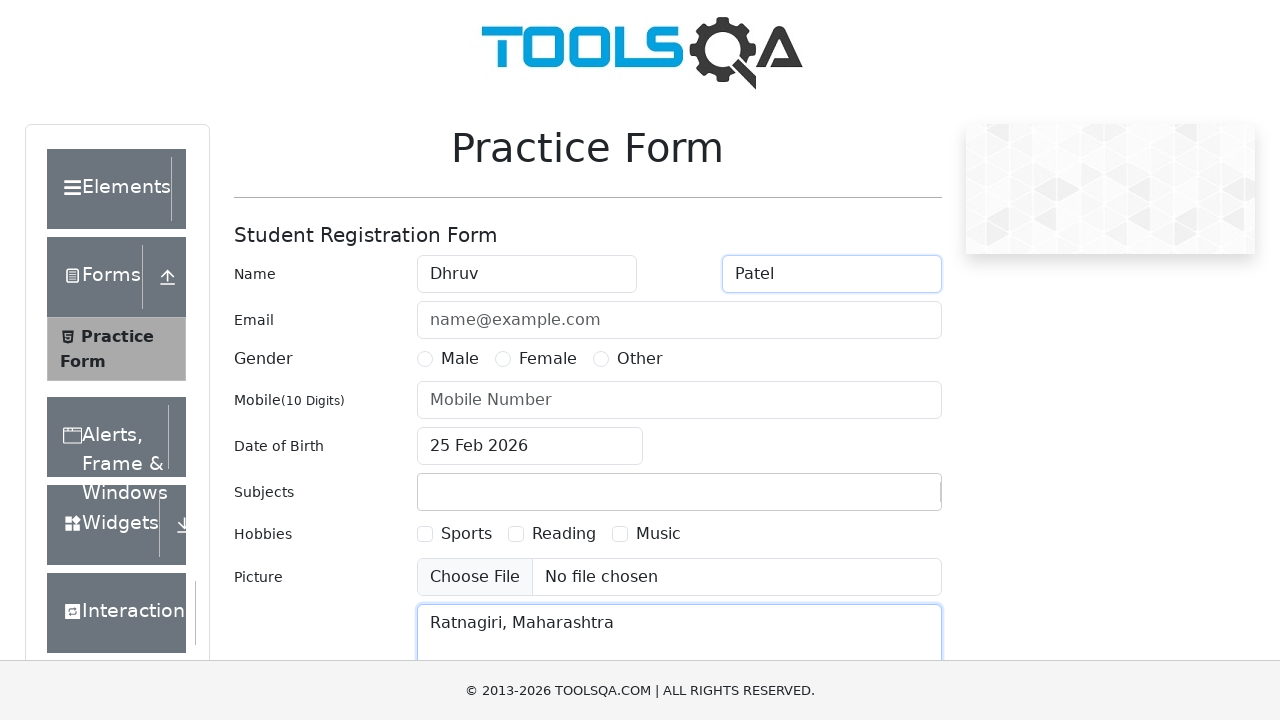

Filled email field with 'abc@gmail.com' on input[placeholder='name@example.com']
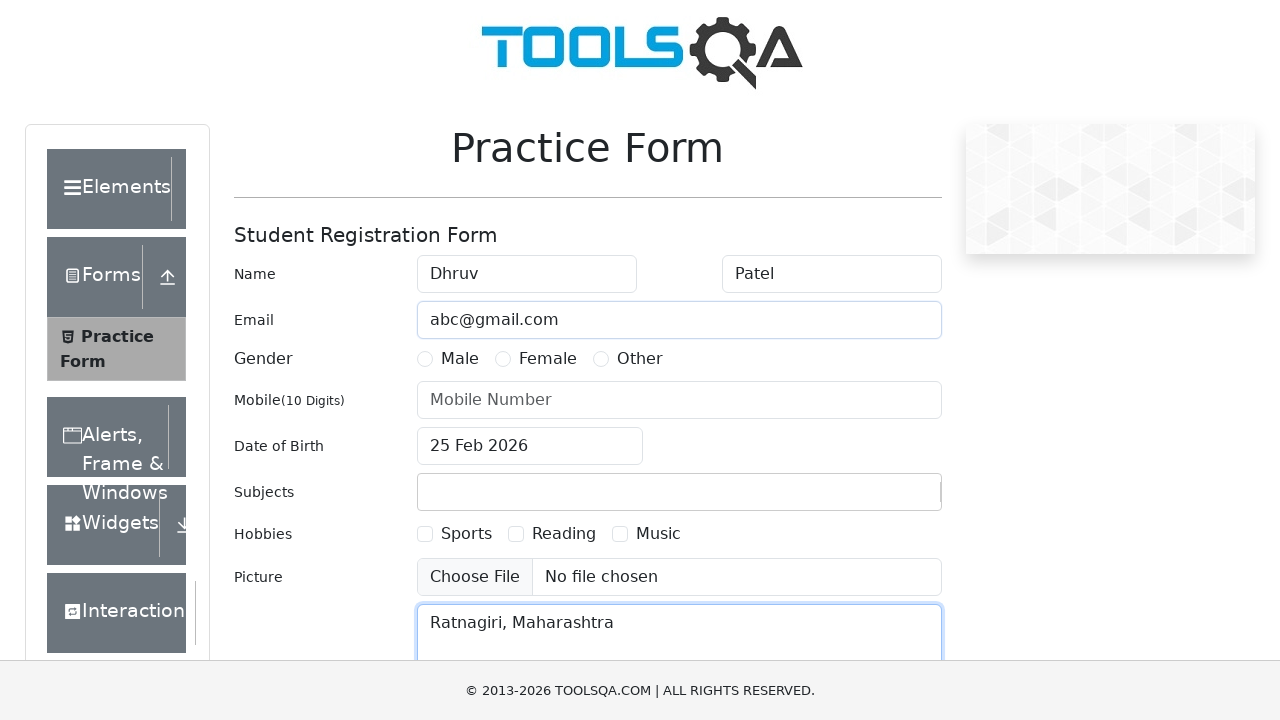

Filled mobile number field with '1234567890' on input#userNumber[placeholder='Mobile Number']
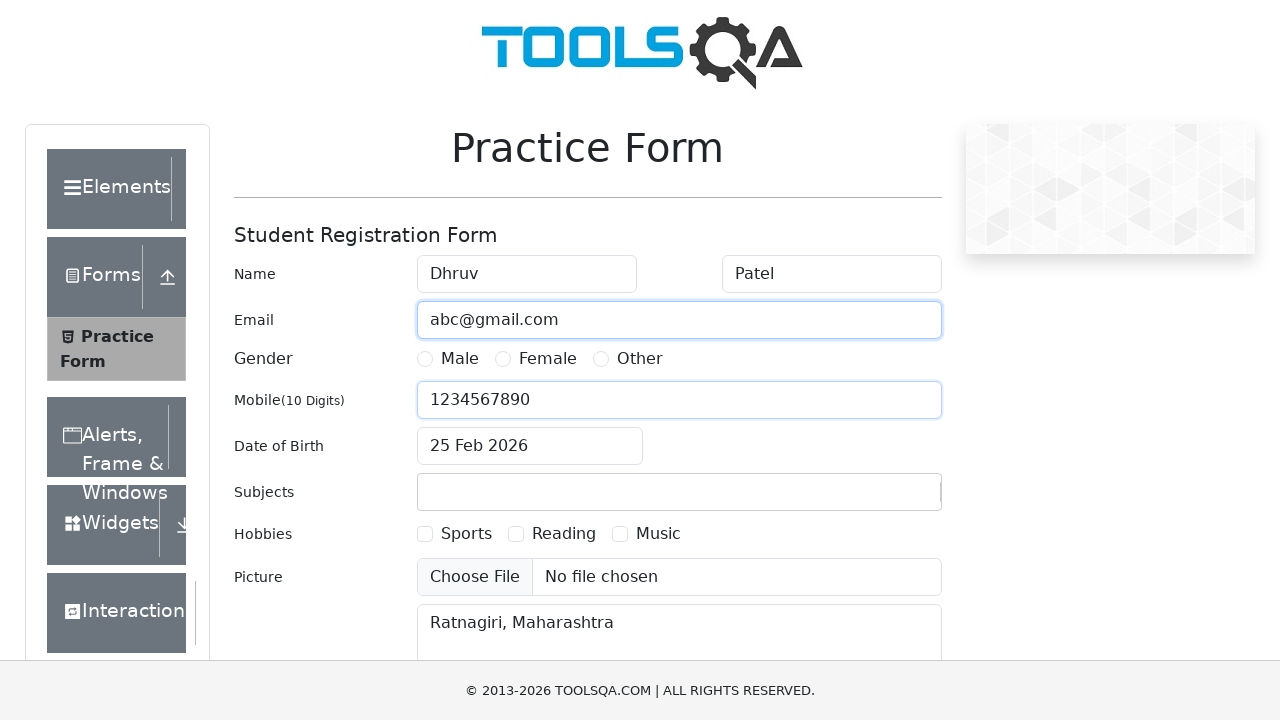

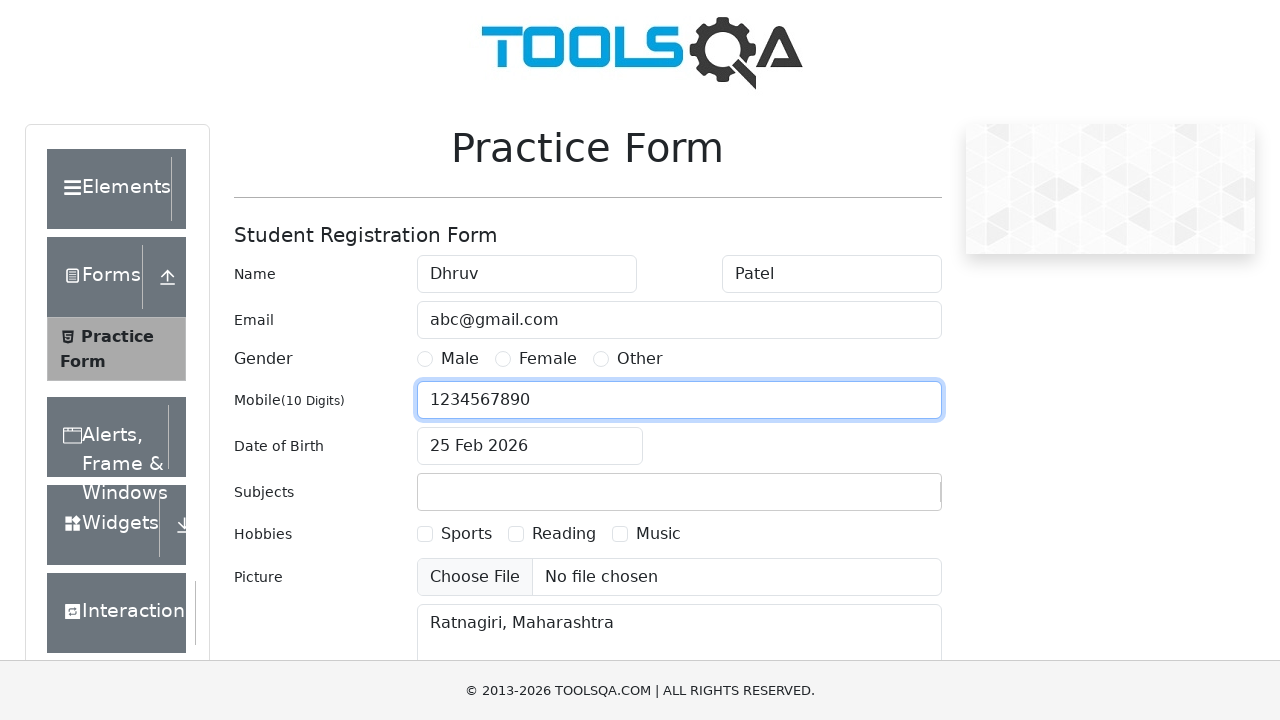